Tests double-click functionality on W3Schools demo page by switching to an iframe and double-clicking a button

Starting URL: https://www.w3schools.com/tags/tryit.asp?filename=tryhtml5_ev_ondblclick

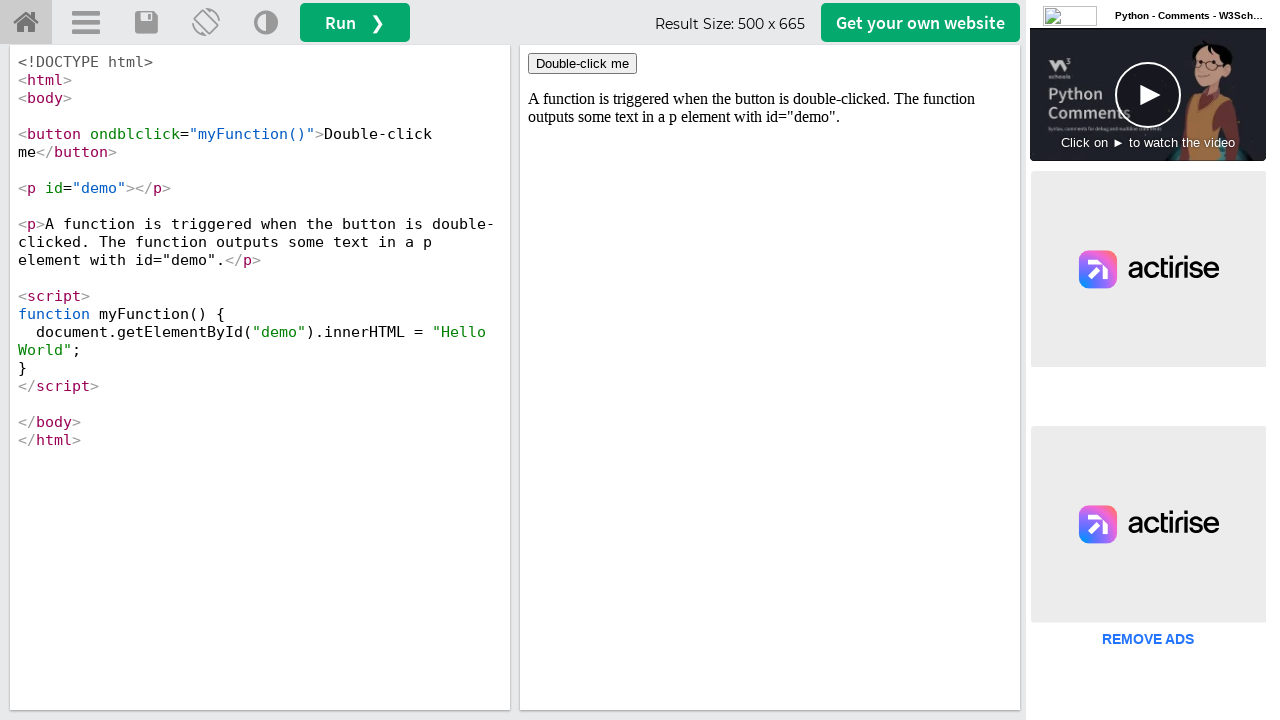

Switched to iframeResult containing the demo content
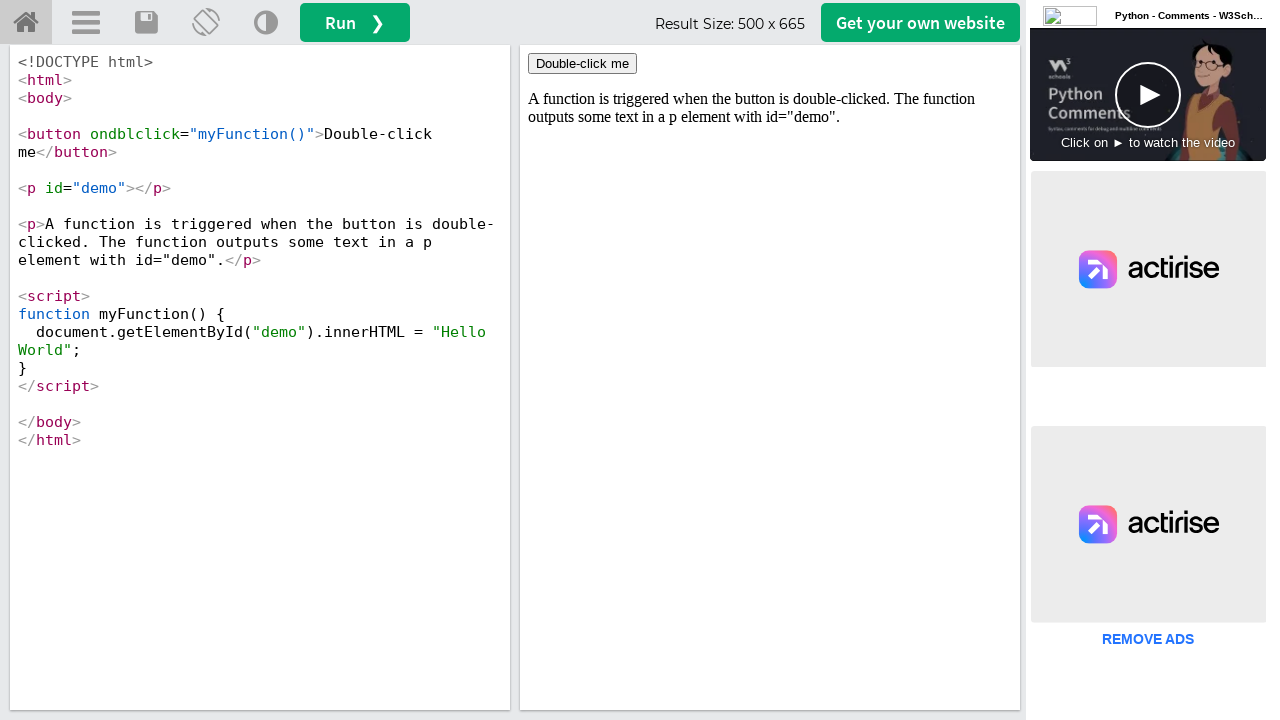

Double-clicked the 'Double-click me' button to trigger ondblclick event at (582, 64) on xpath=//button[normalize-space()='Double-click me']
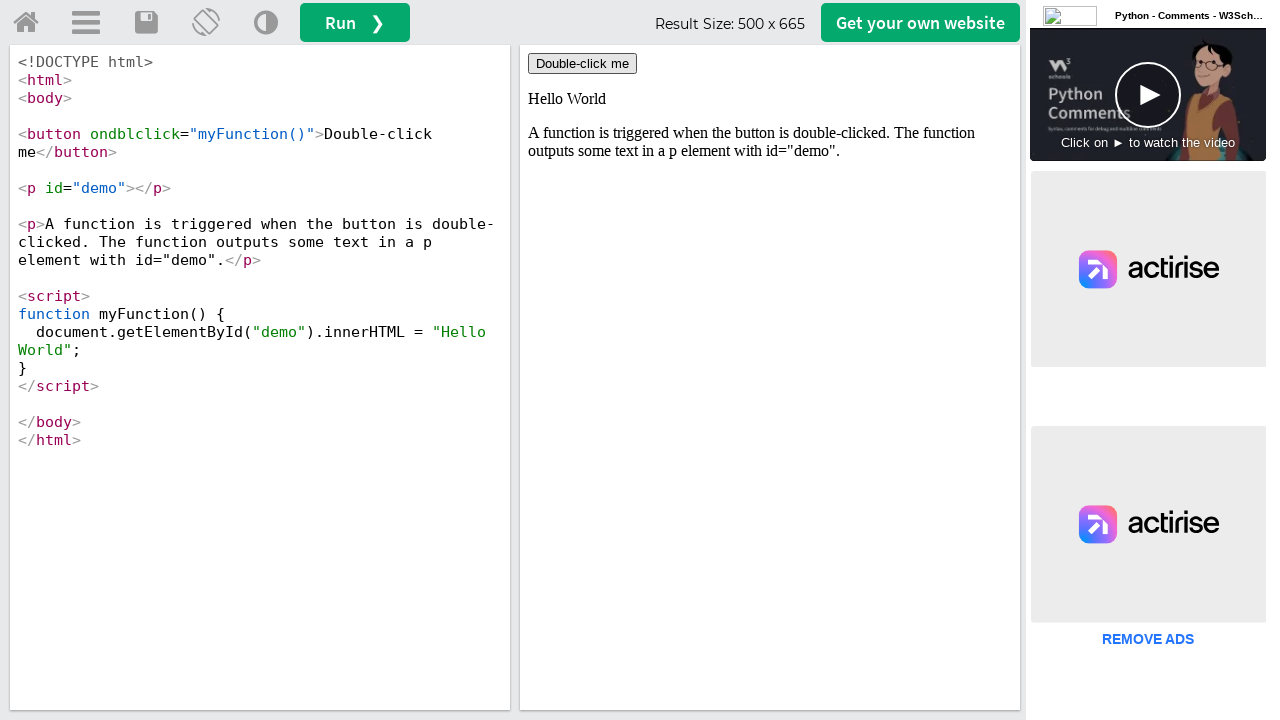

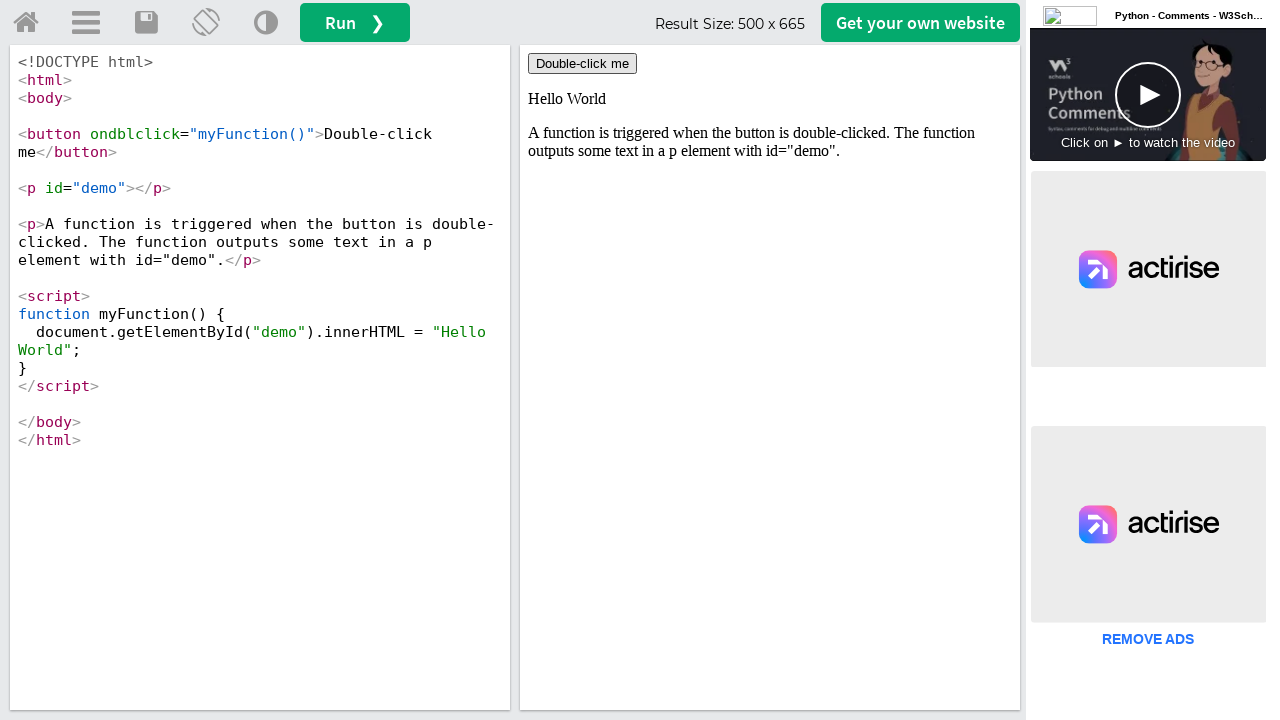